Tests various alert interactions including accepting simple alerts, dismissing confirmation dialogs, and entering text in prompt alerts

Starting URL: https://demoqa.com/alerts

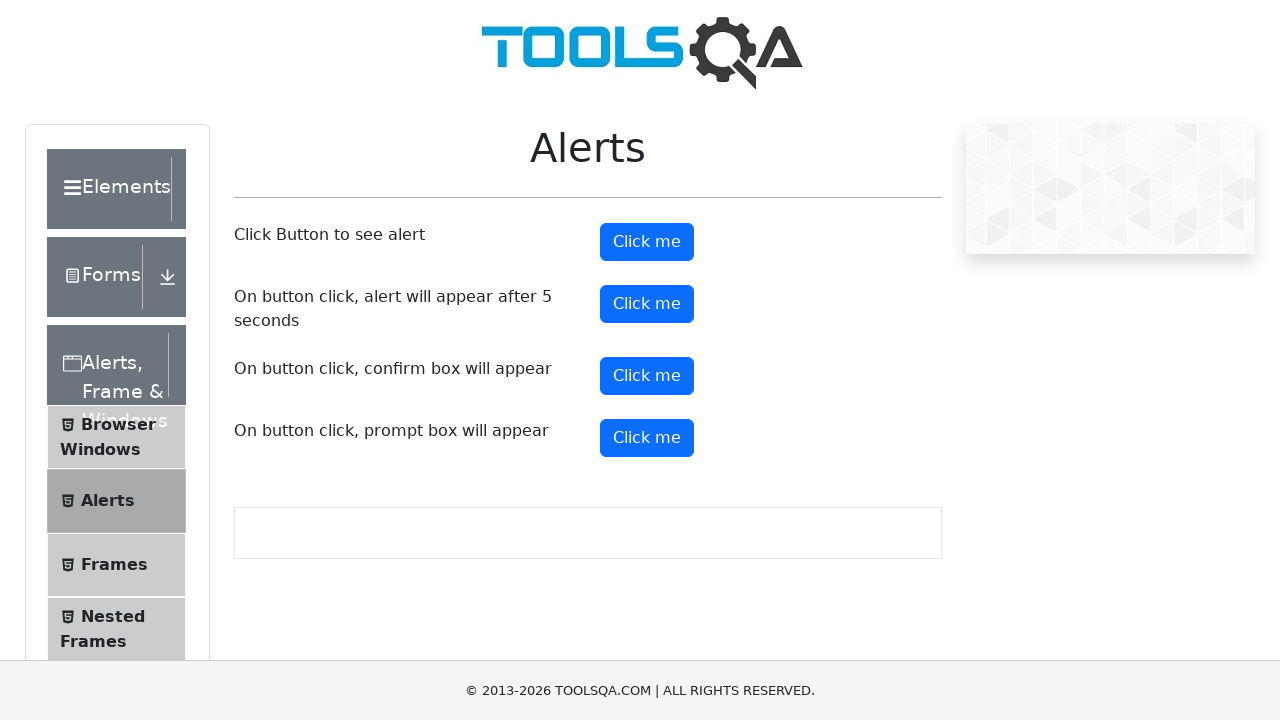

Clicked button to trigger simple alert at (647, 242) on #alertButton
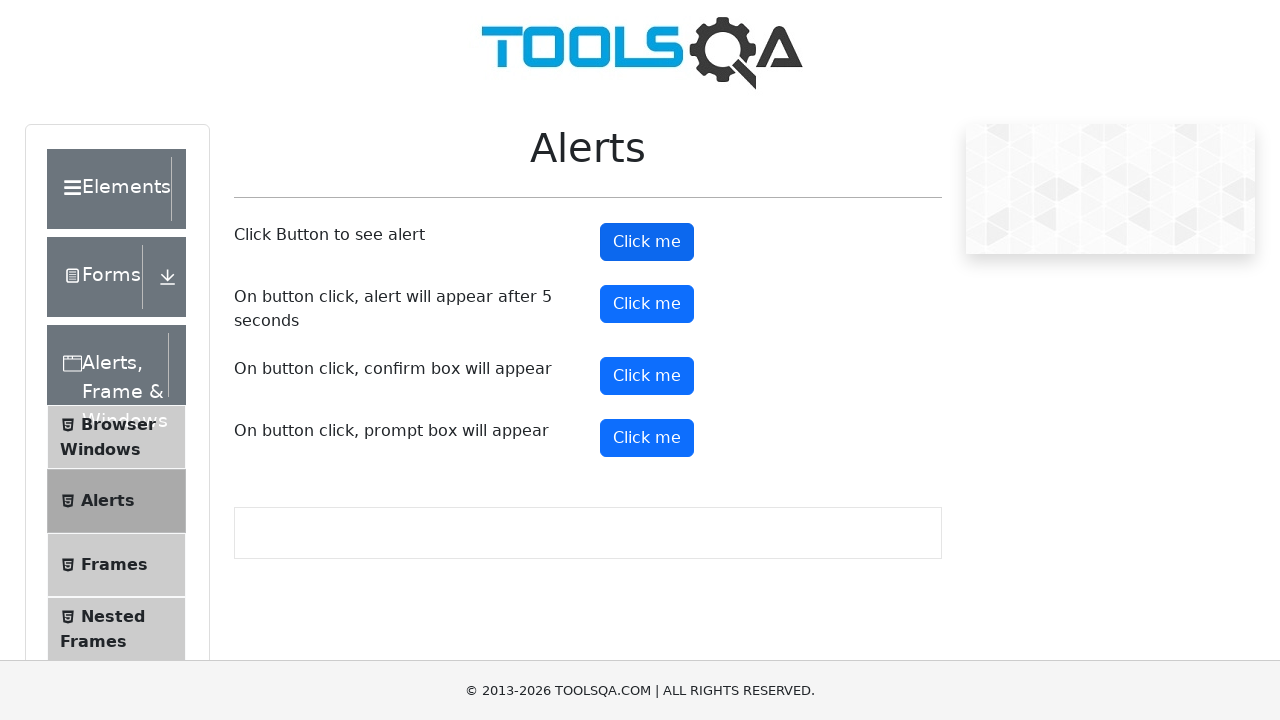

Set up dialog handler to accept alert
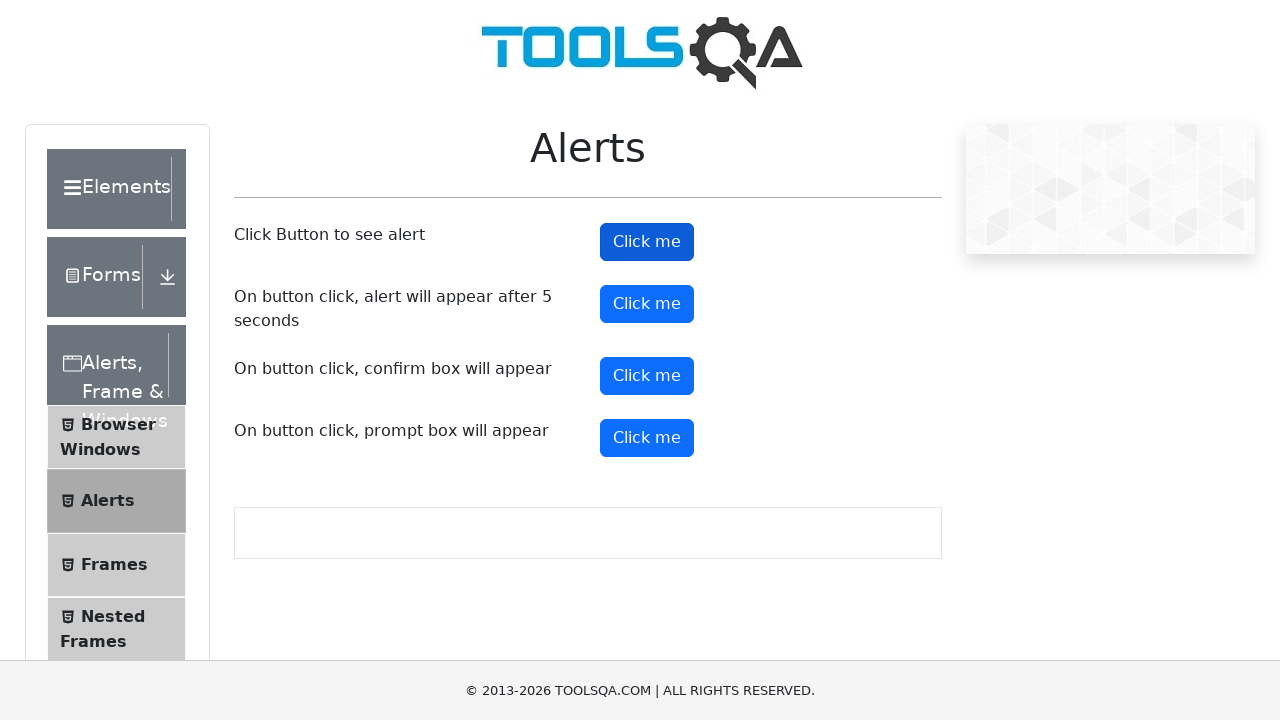

Clicked button to trigger timer alert at (647, 304) on #timerAlertButton
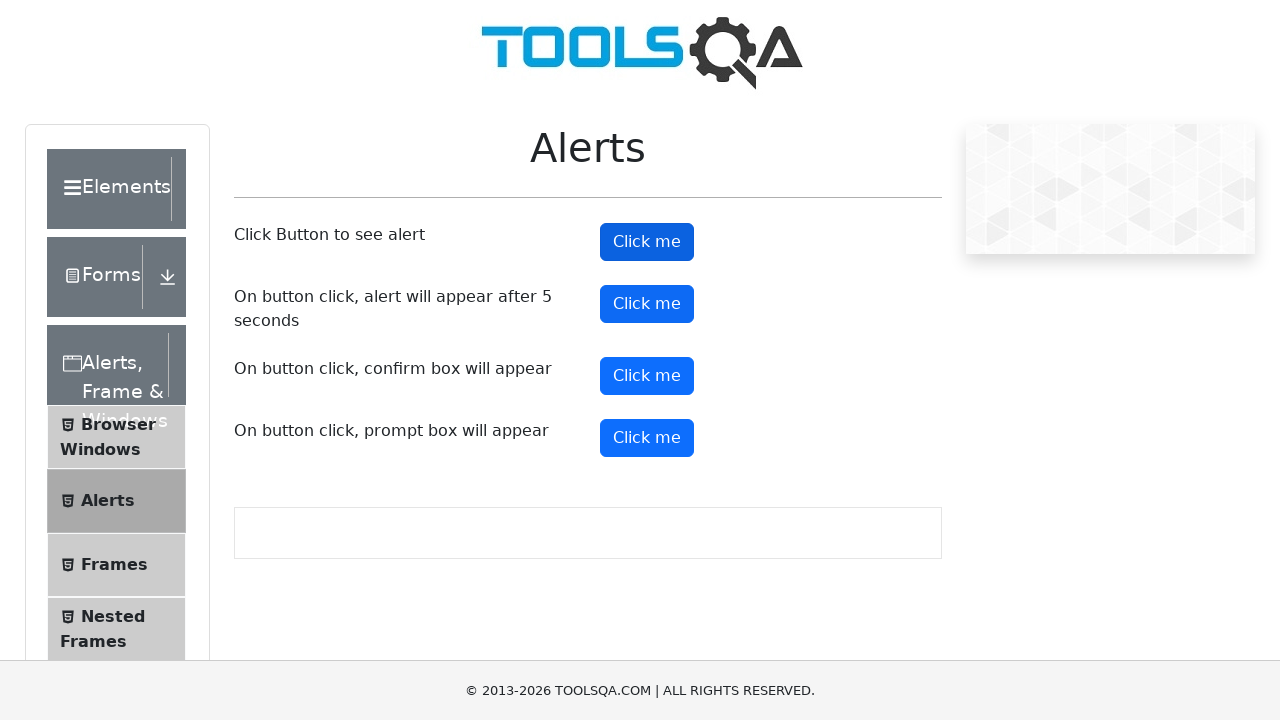

Waited 7 seconds for delayed alert to appear
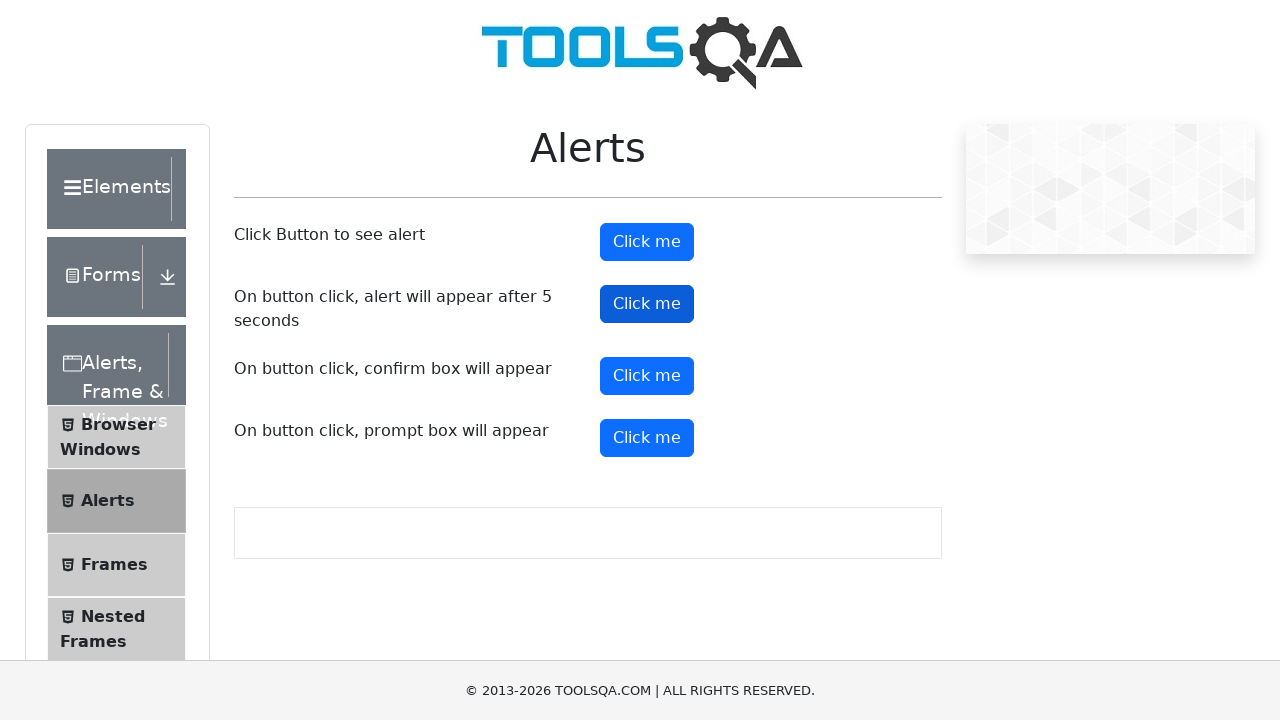

Clicked button to trigger confirmation dialog at (647, 376) on #confirmButton
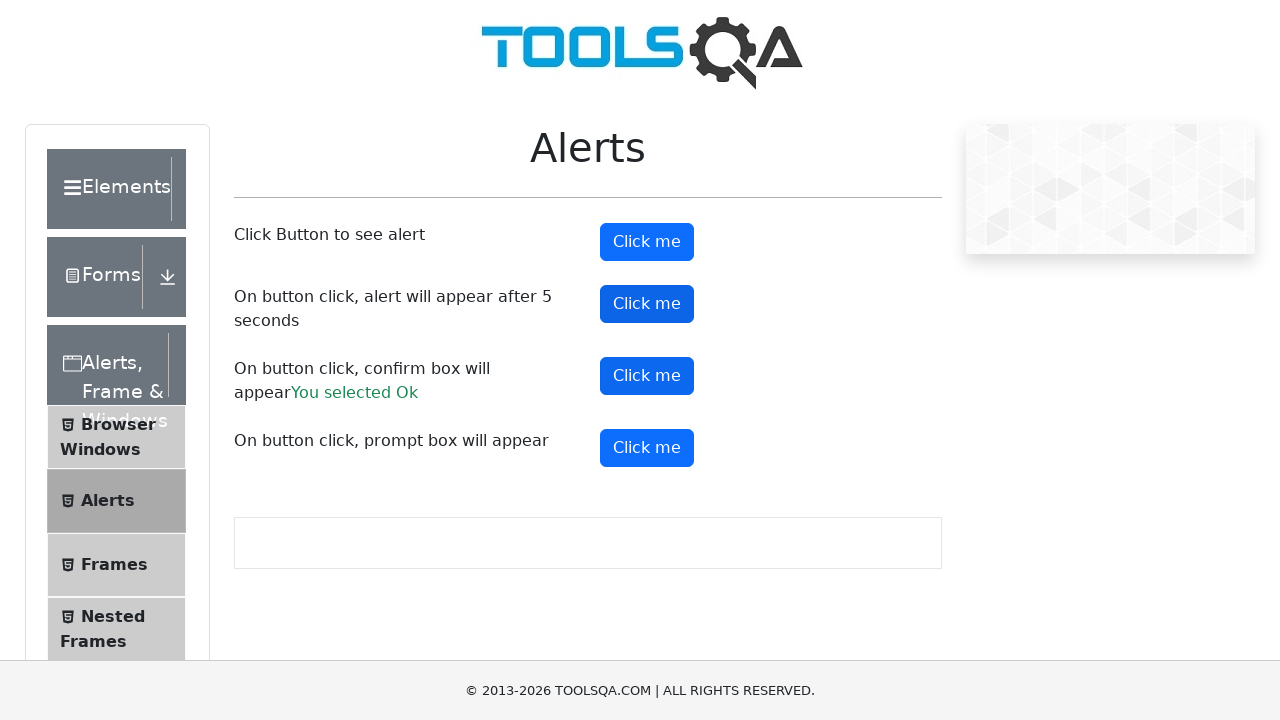

Set up dialog handler to dismiss confirmation dialog
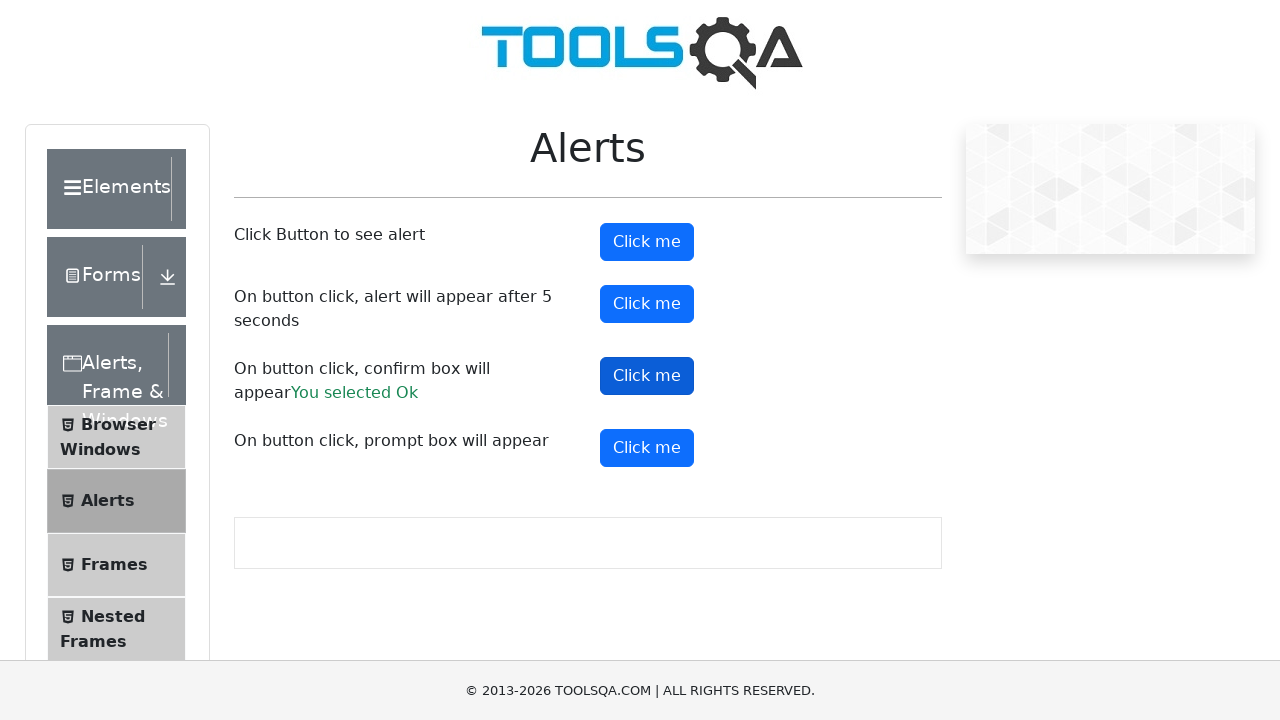

Scrolled down 1000 pixels to see prompt button
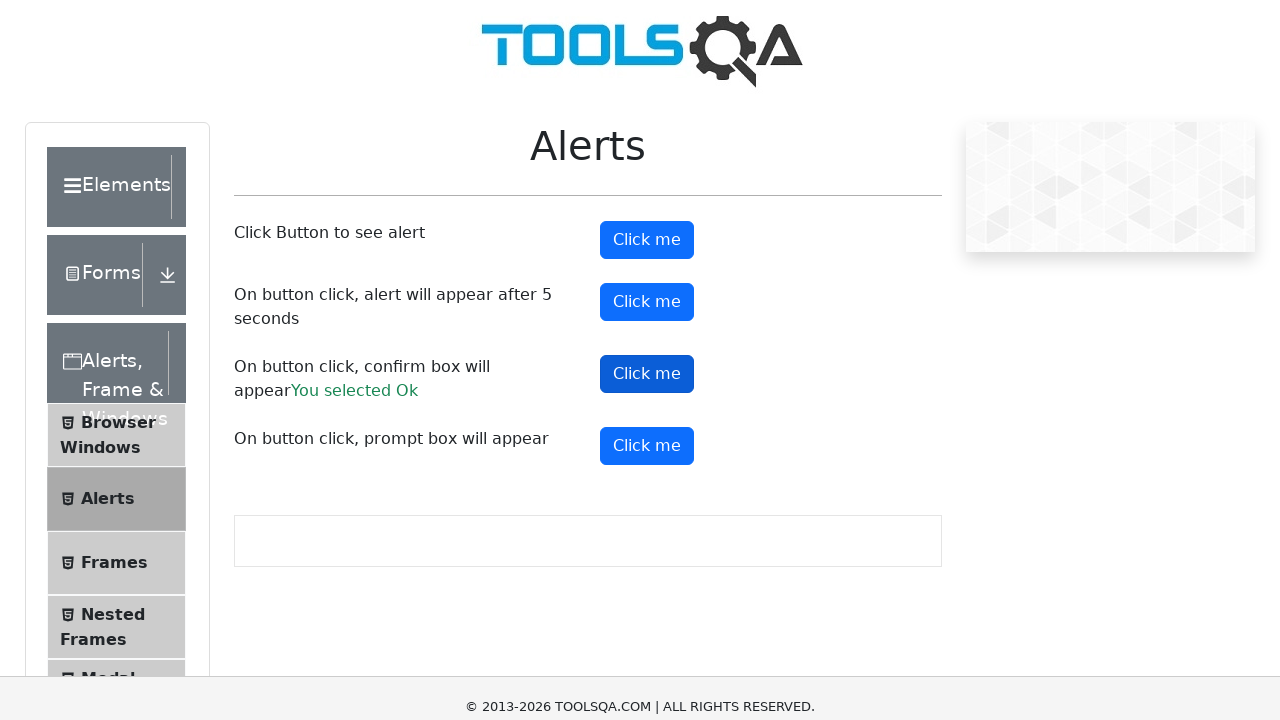

Clicked button to trigger prompt alert at (647, 54) on #promtButton
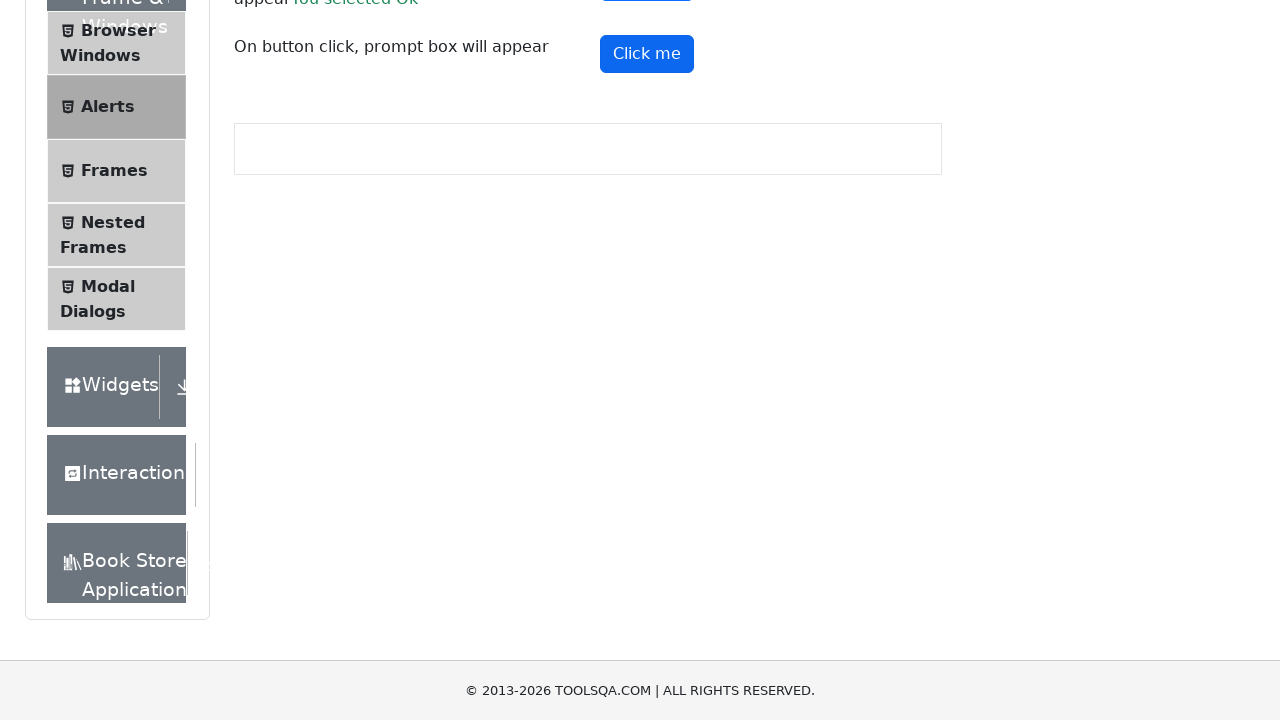

Set up dialog handler to enter 'Ram' and accept prompt
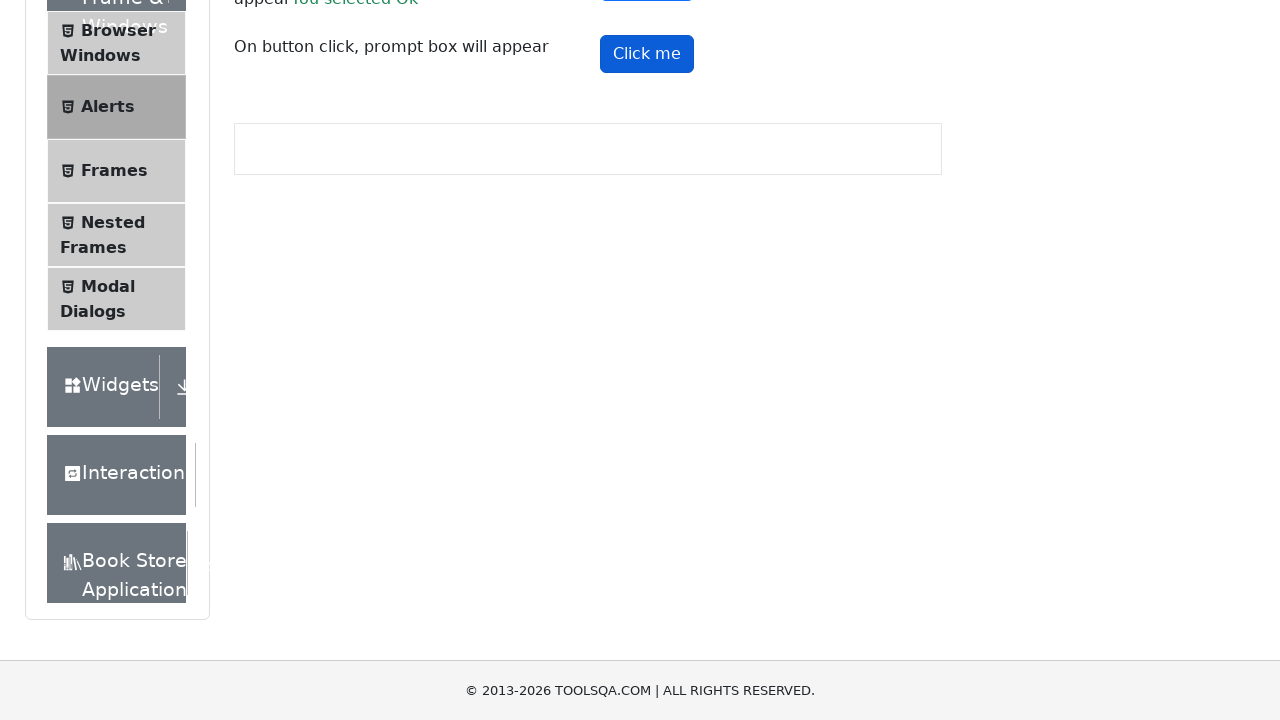

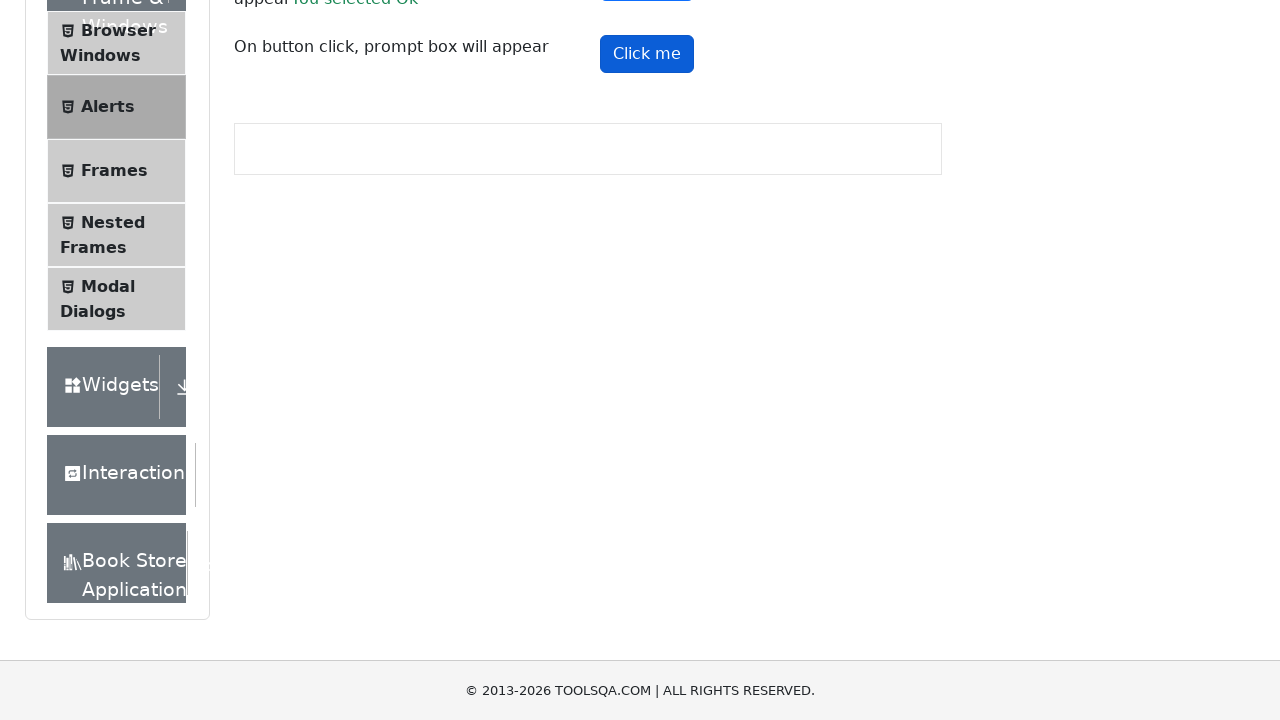